Navigates to Selenium documentation website and clicks on the Blog link using explicit waits

Starting URL: https://www.selenium.dev/

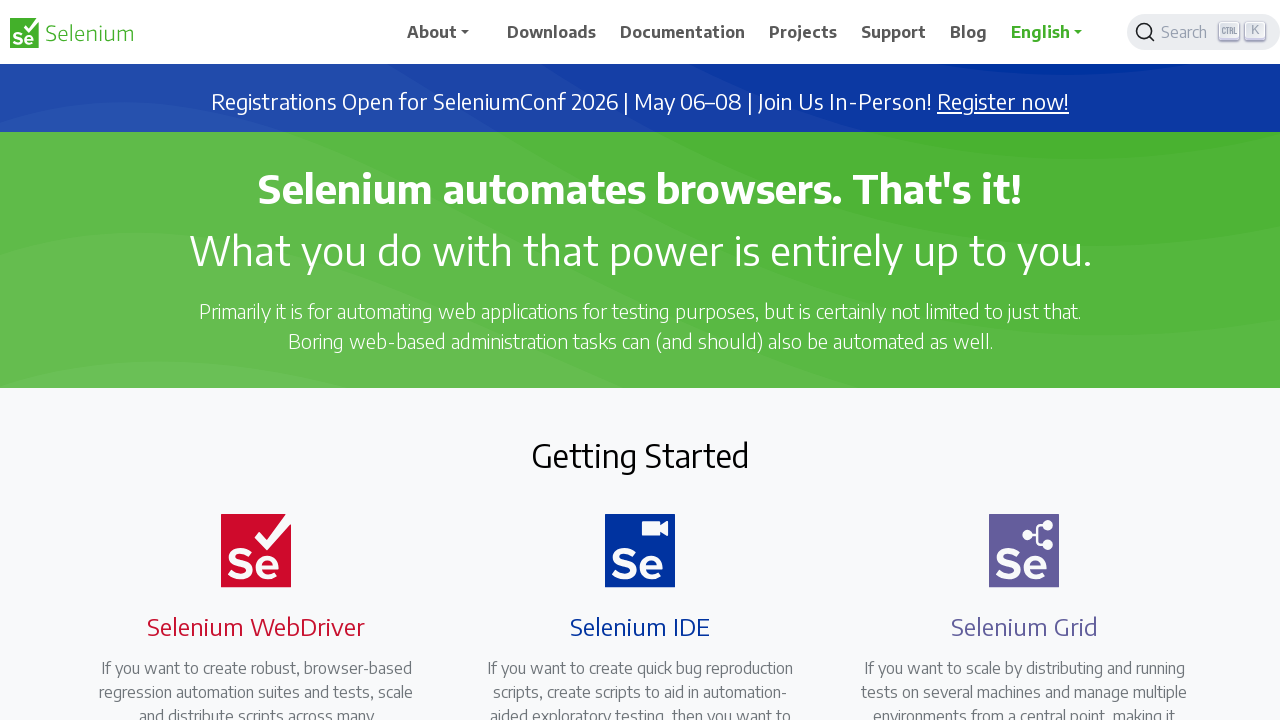

Navigated to Selenium documentation website
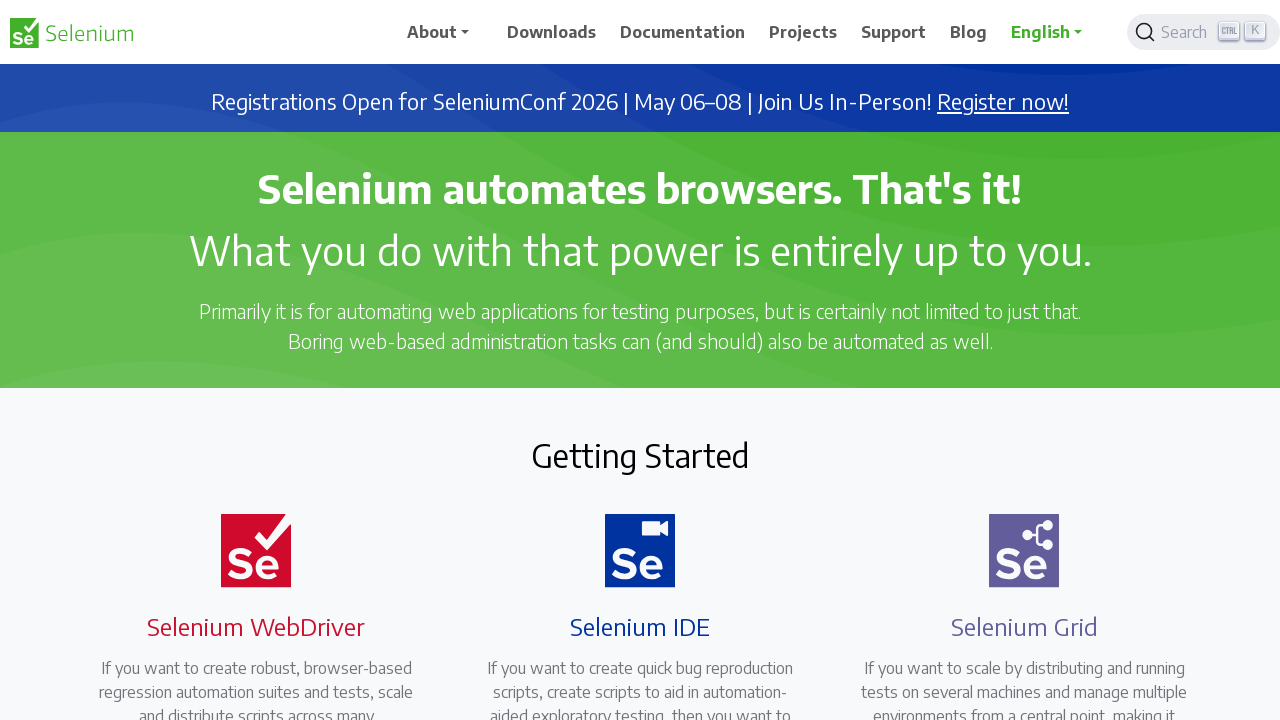

Clicked on the Blog link at (969, 32) on xpath=//span[contains(text(),'Blog')]
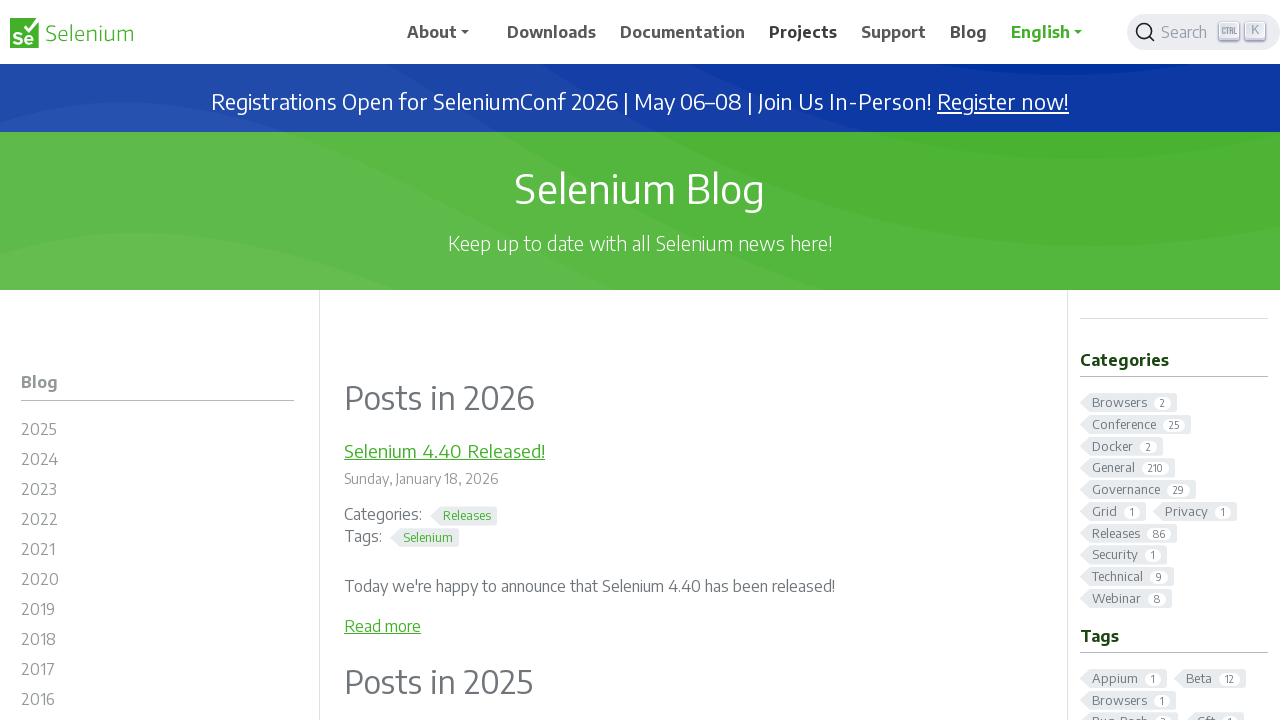

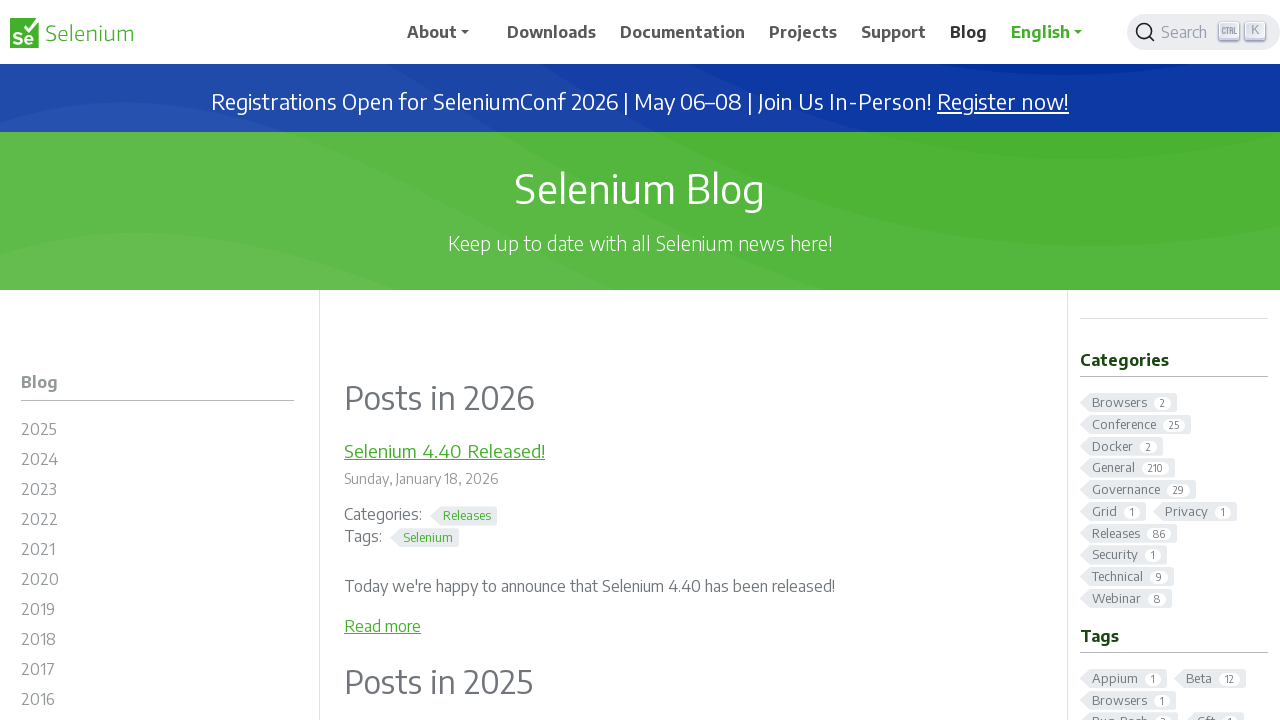